Tests the third party agreement alert dialog by clicking the third party button and accepting/dismissing the browser alert

Starting URL: https://skryabin.com/market/quote.html

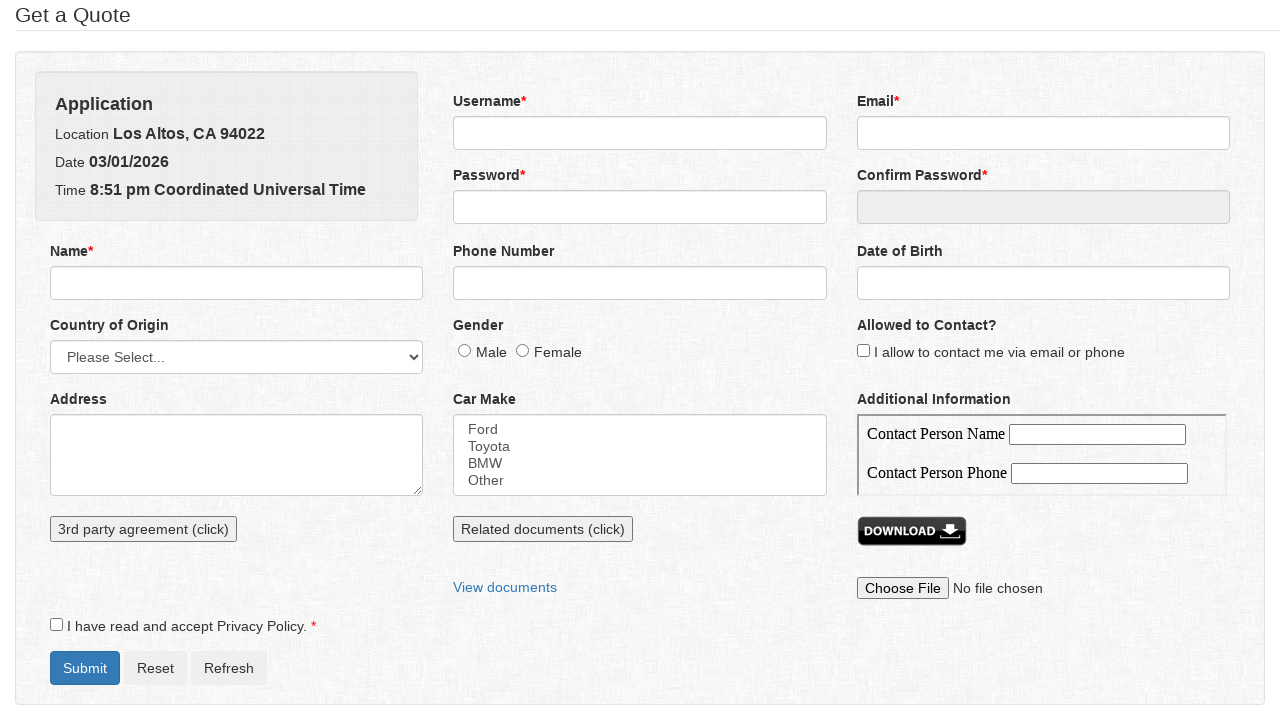

Set up dialog handler to accept alerts
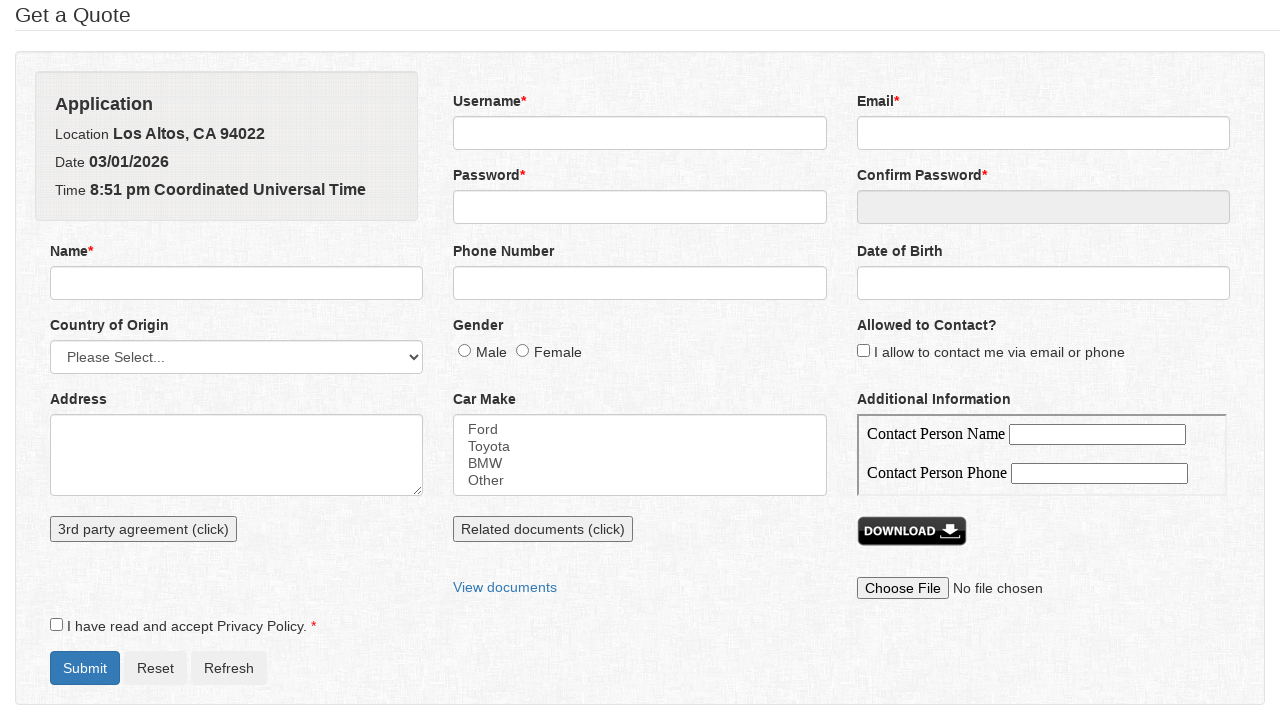

Clicked third party button to trigger alert at (144, 529) on button#thirdPartyButton
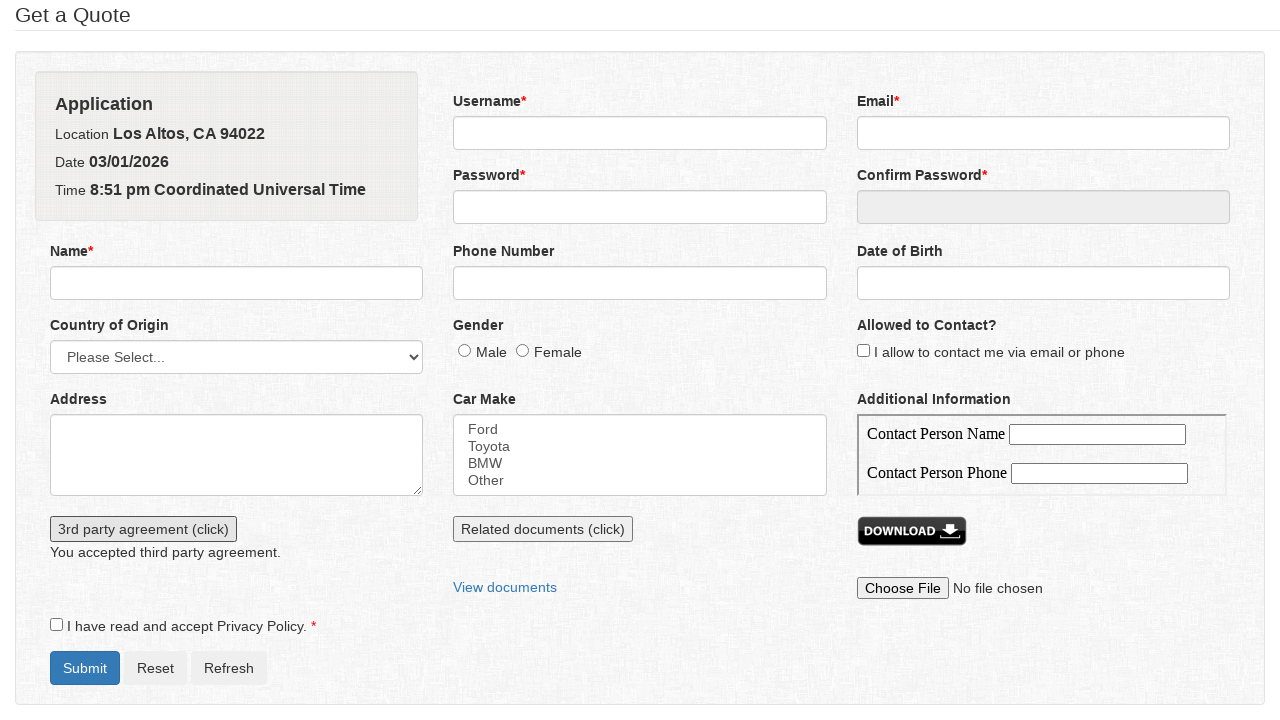

Waited for dialog to be handled
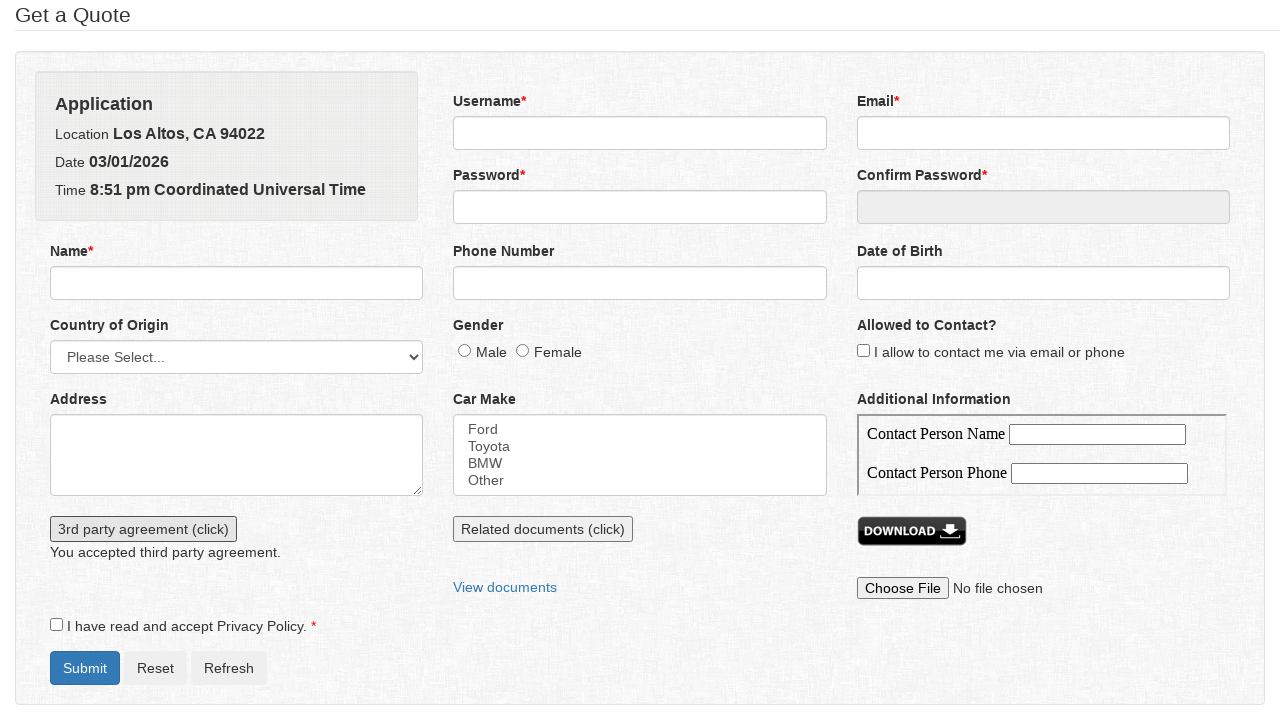

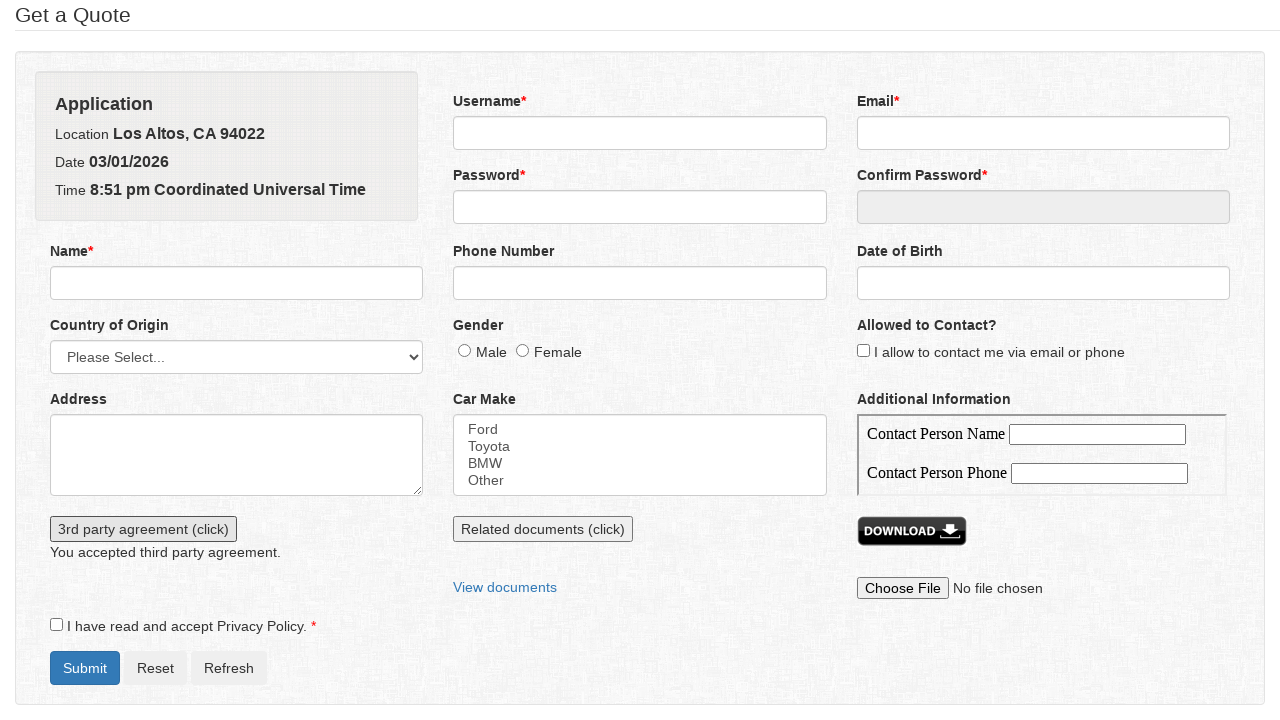